Opens the OpenWeatherMap homepage and verifies the URL contains 'openweathermap'

Starting URL: https://openweathermap.org/

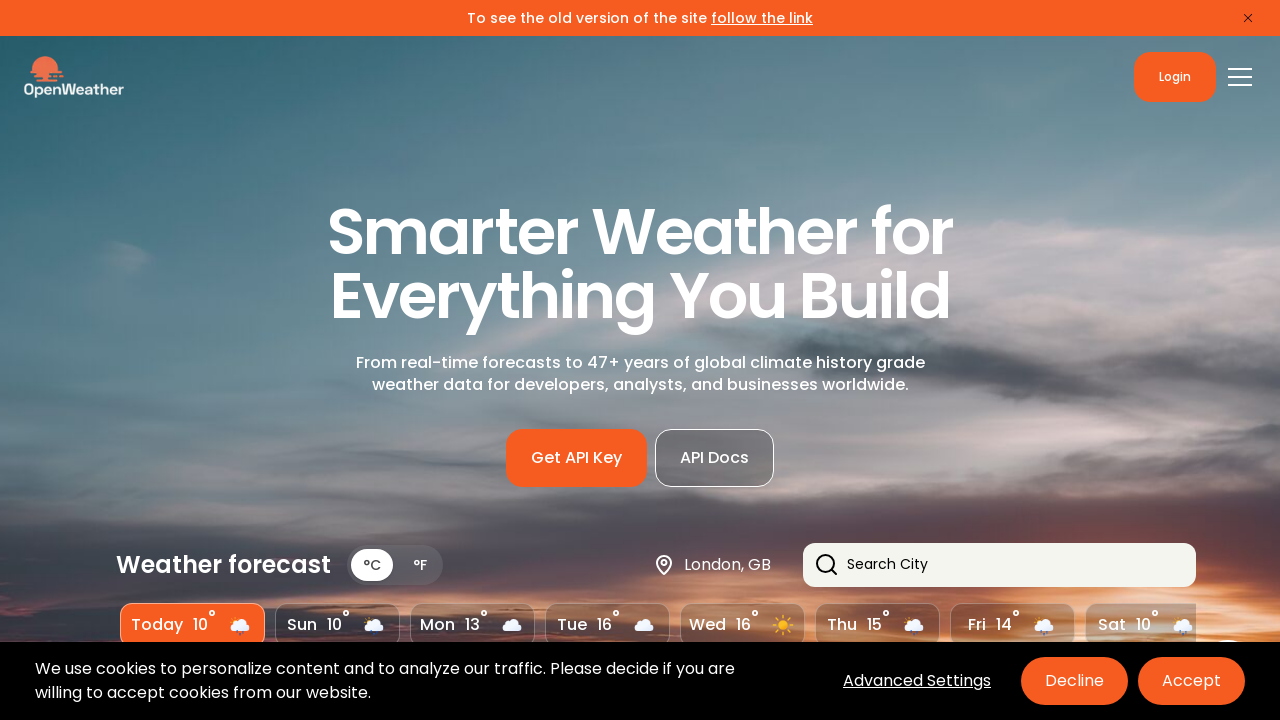

Navigated to OpenWeatherMap homepage
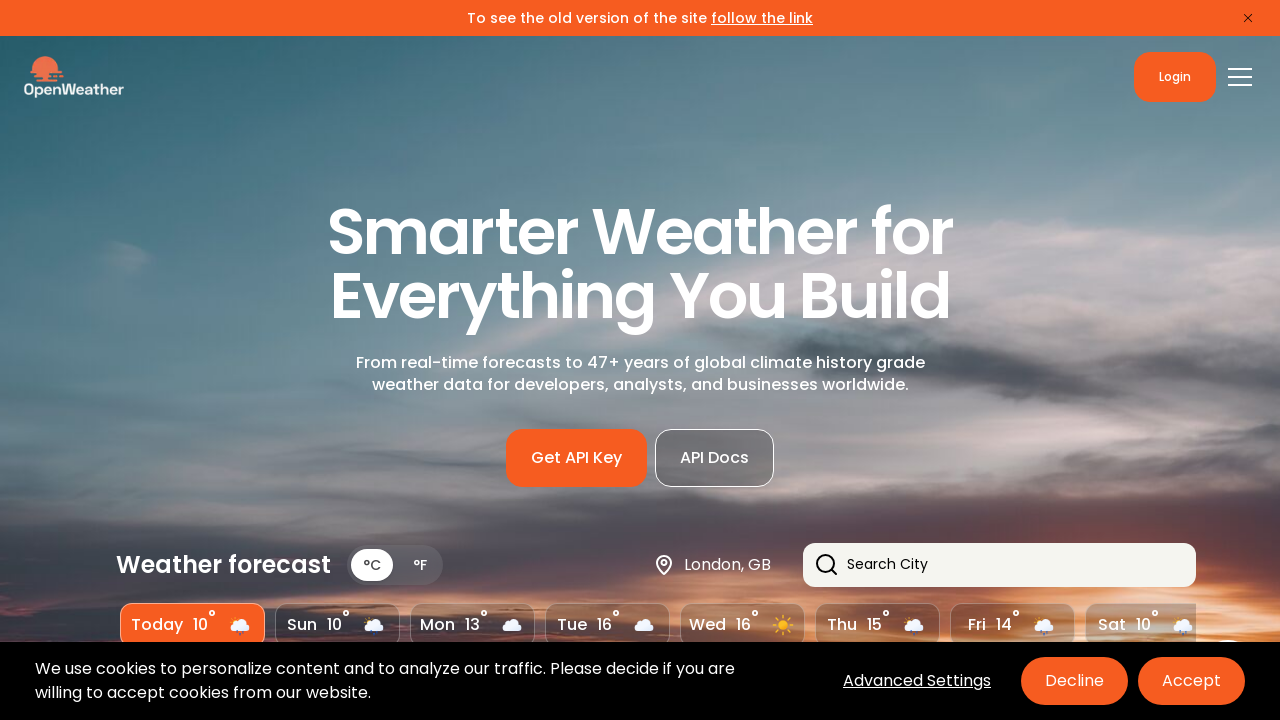

Verified URL contains 'openweathermap'
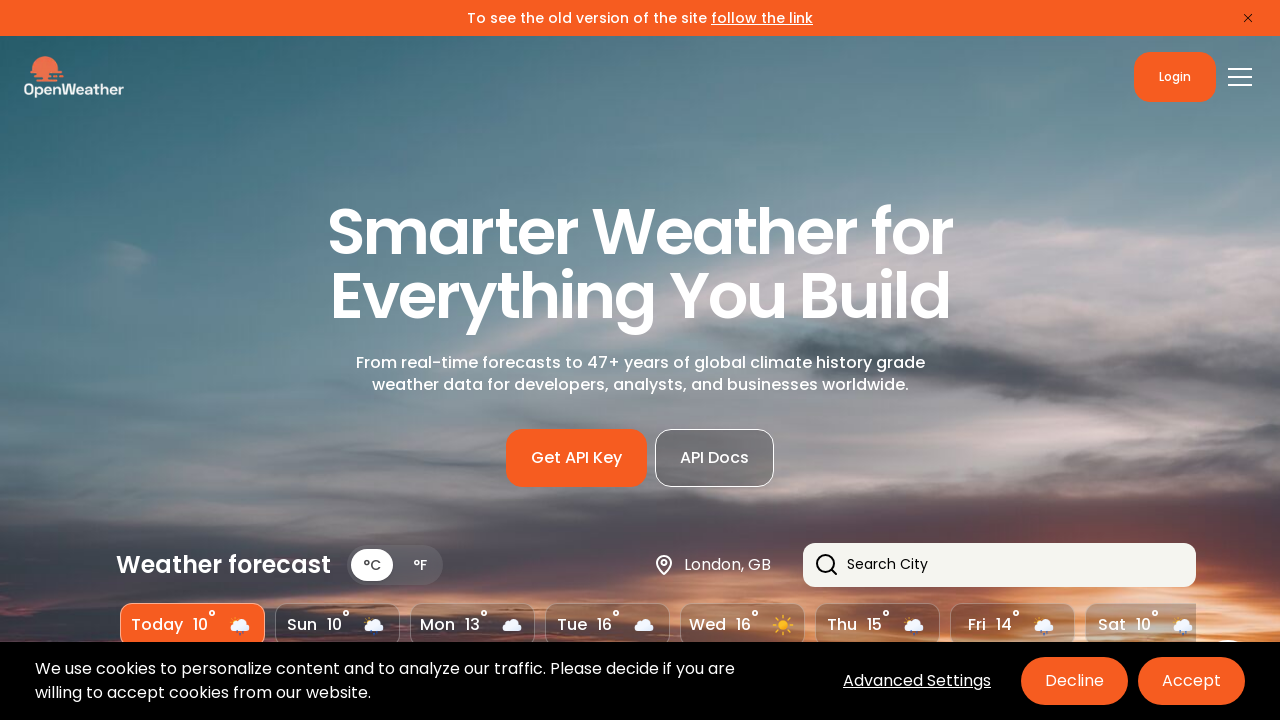

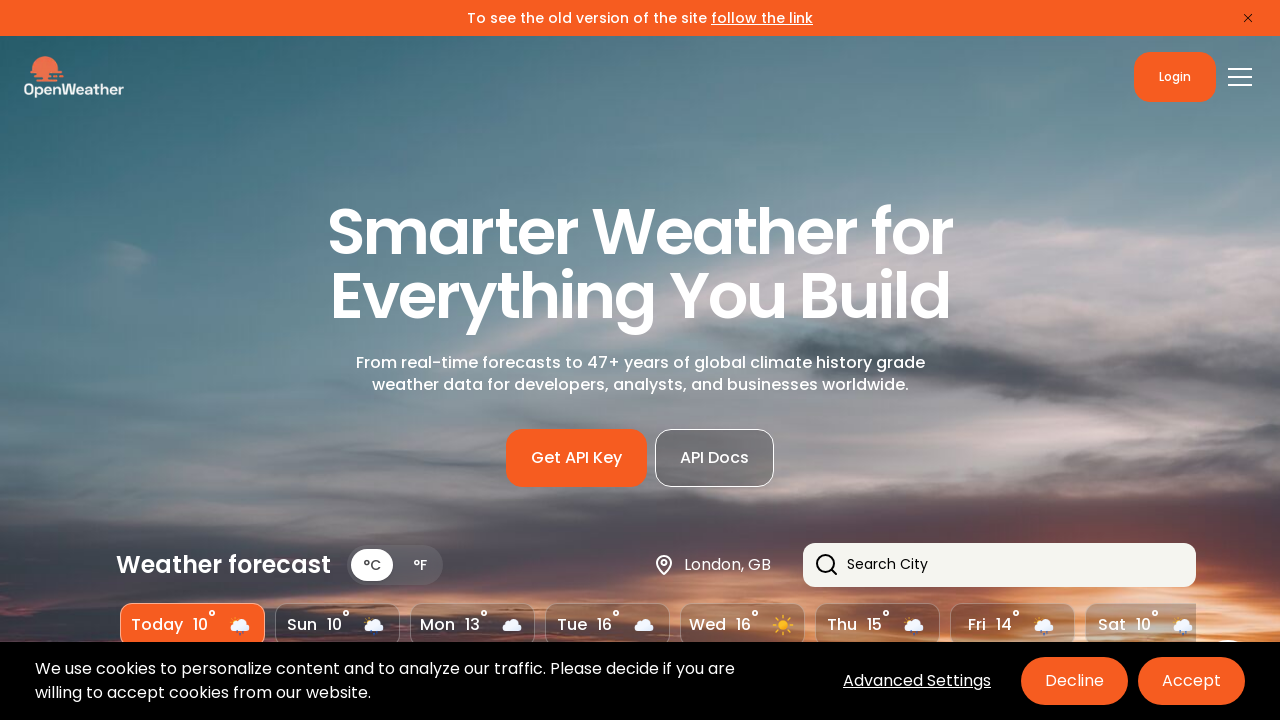